Tests email validation by entering an invalid email format and verifying that the email field displays an error state

Starting URL: https://demoqa.com/text-box

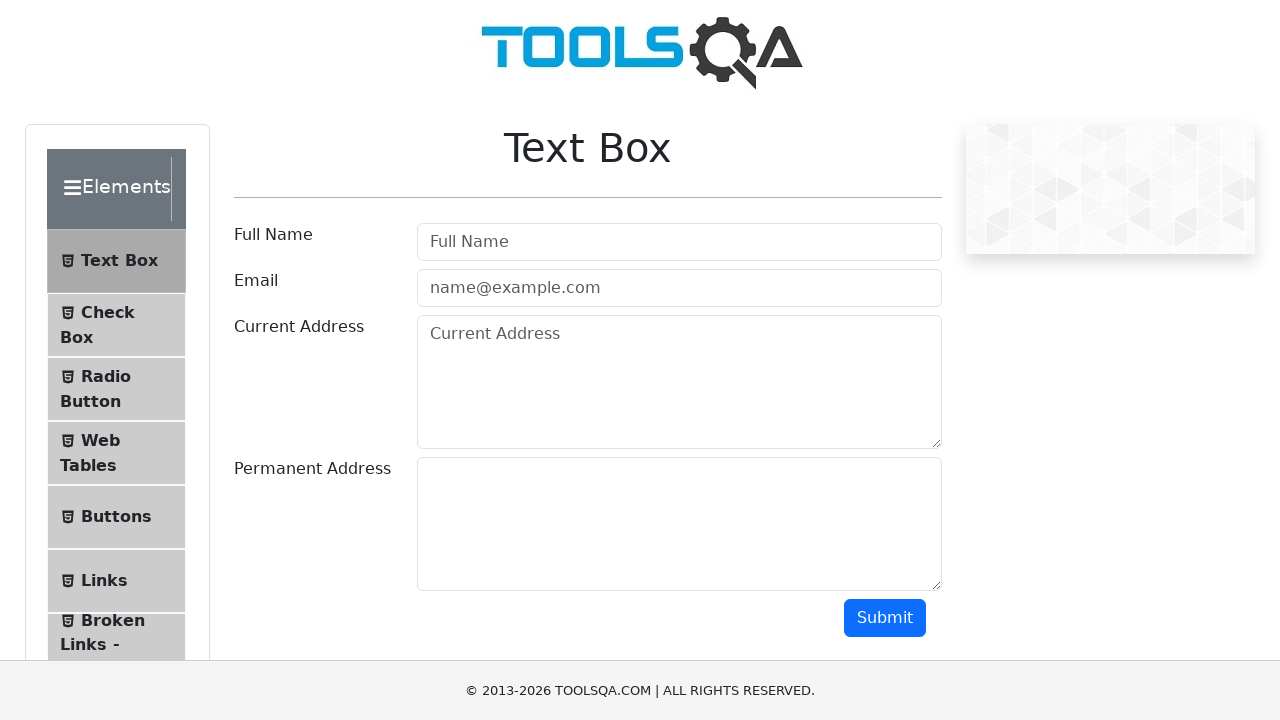

Filled email field with invalid email format 'mymailgmailom' (missing @ symbol) on input#userEmail
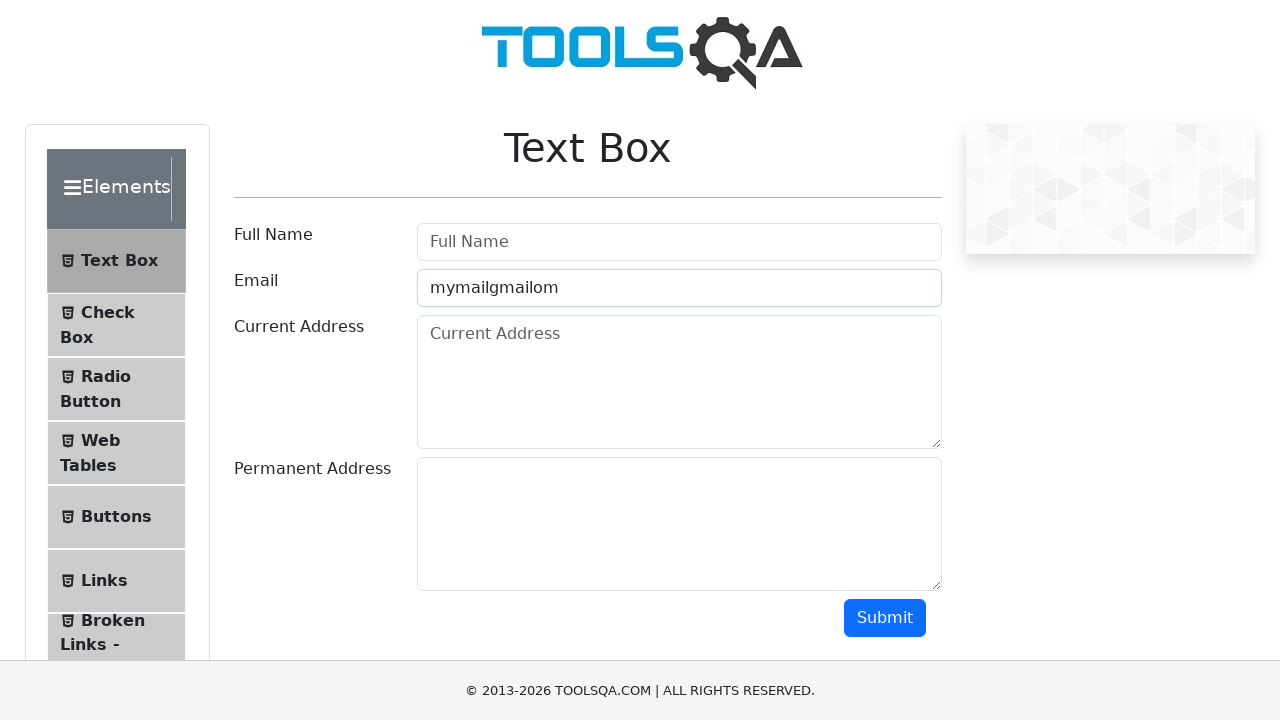

Clicked submit button at (885, 618) on button#submit
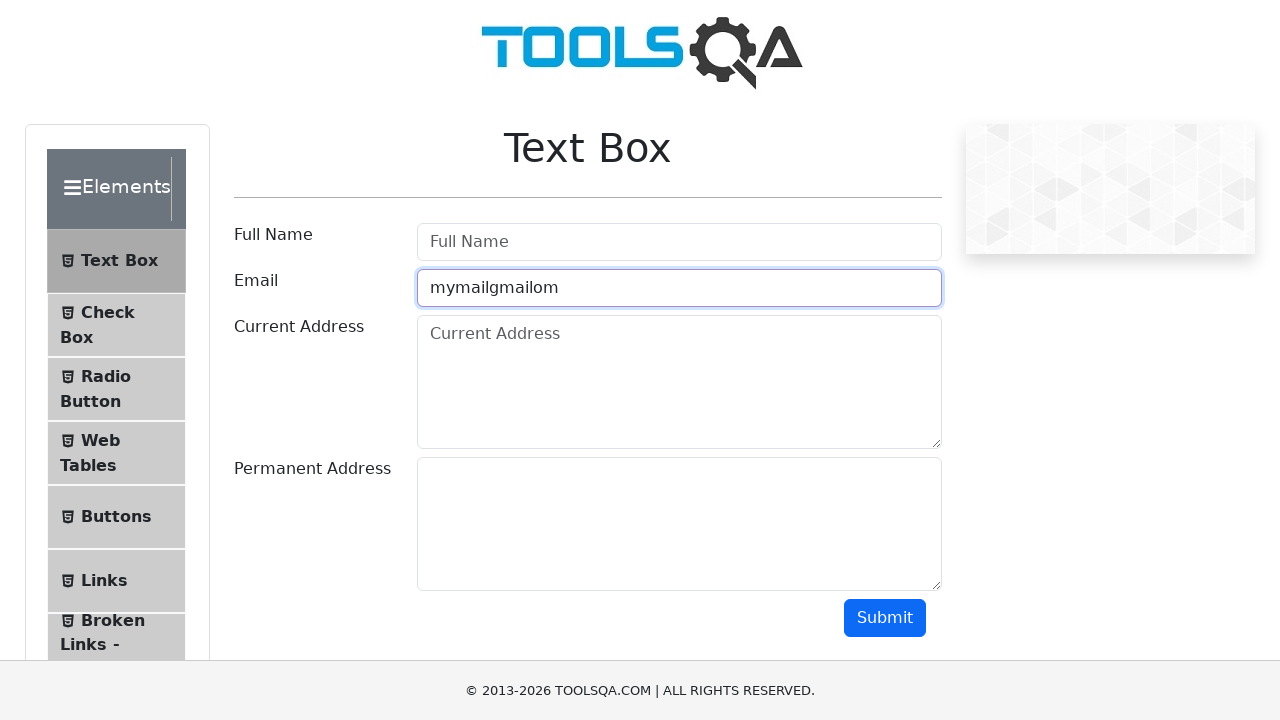

Email field displayed error state for invalid email format
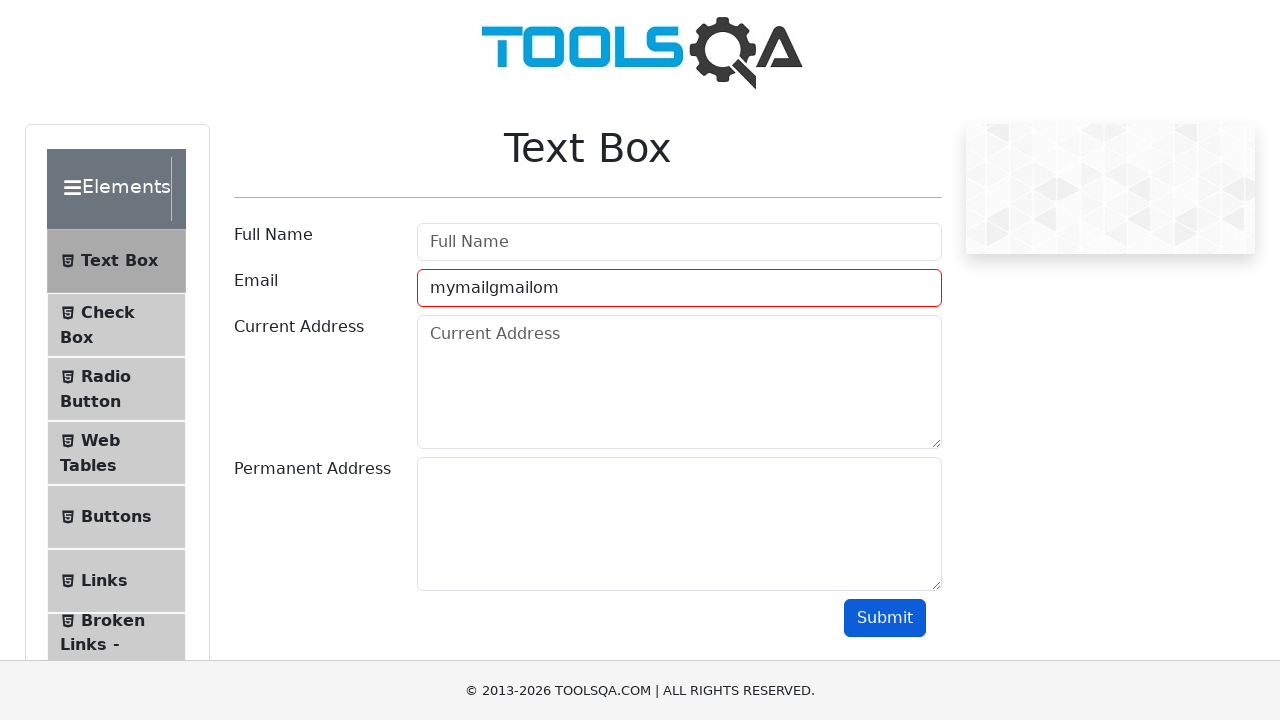

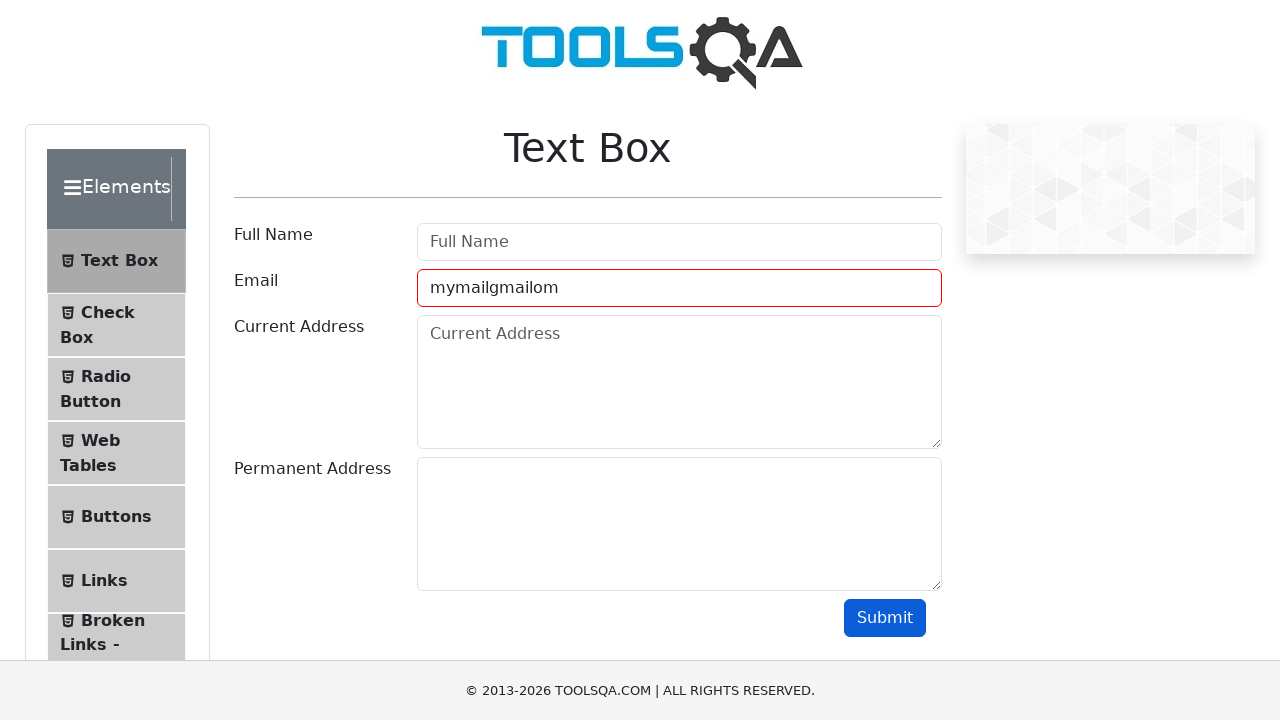